Verifies that clicking the No Content link shows a 204 response message

Starting URL: https://demoqa.com/links

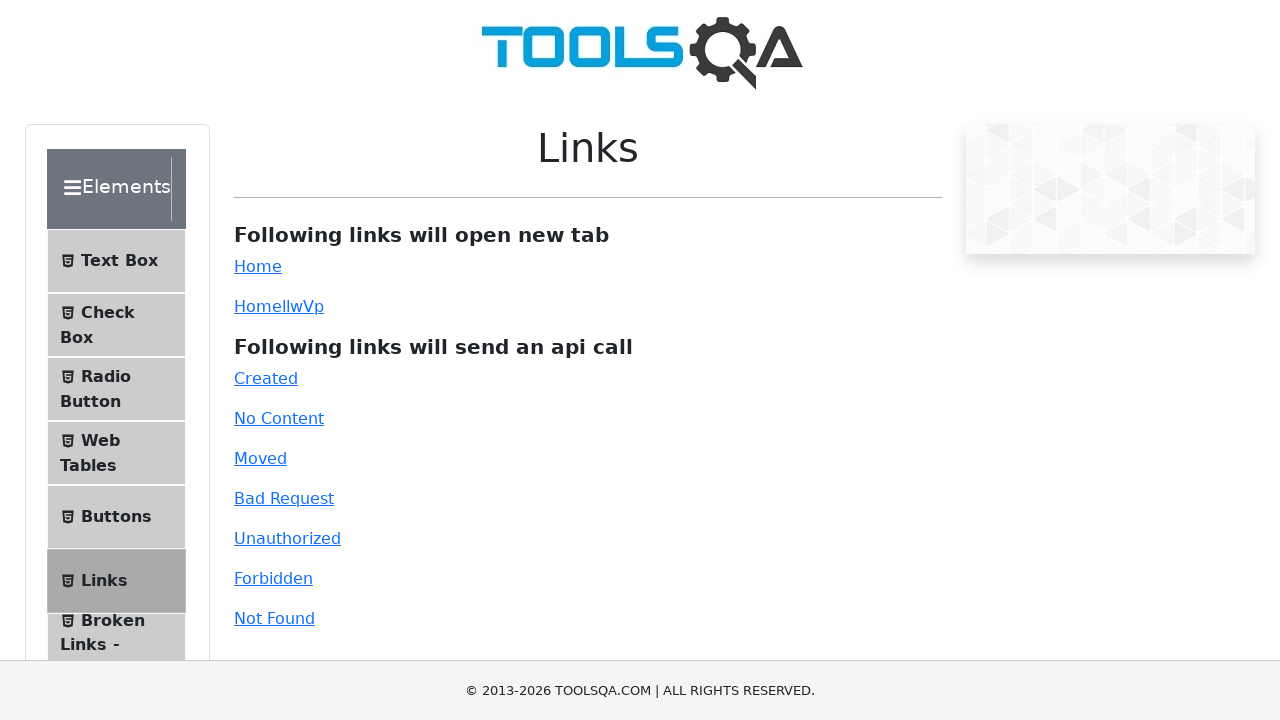

Scrolled No Content link into view
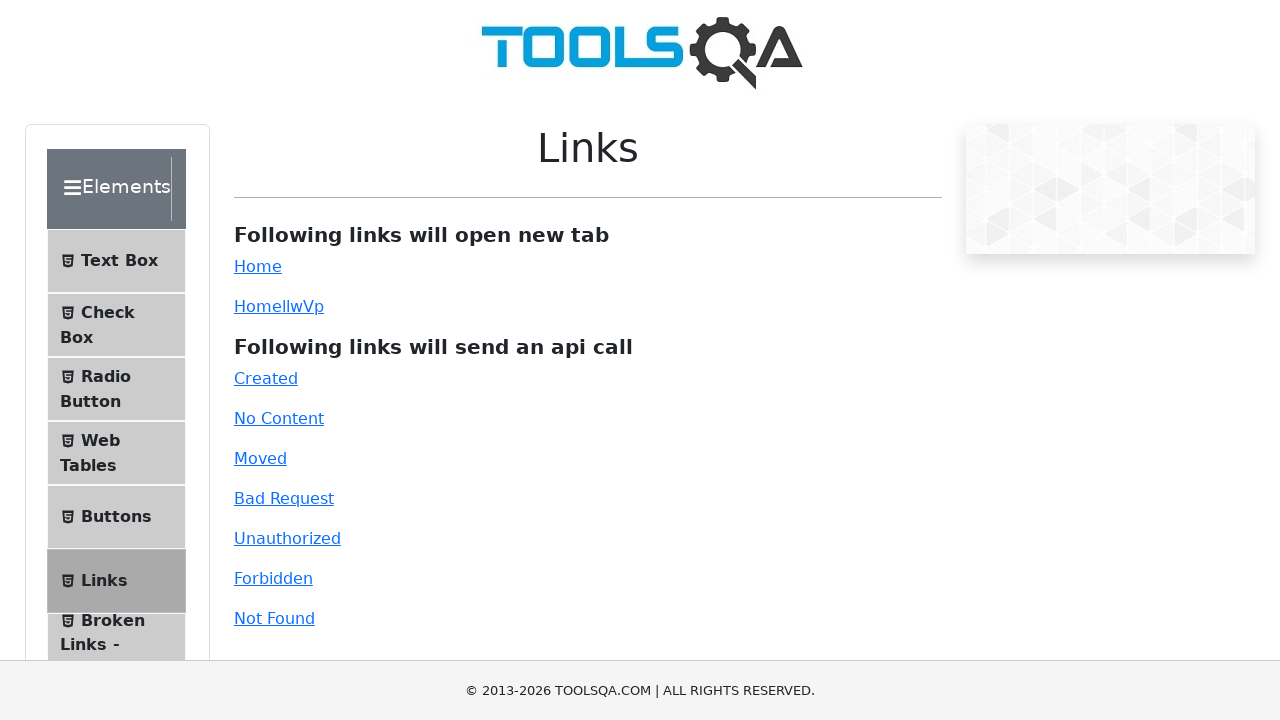

Clicked No Content link at (279, 418) on #no-content
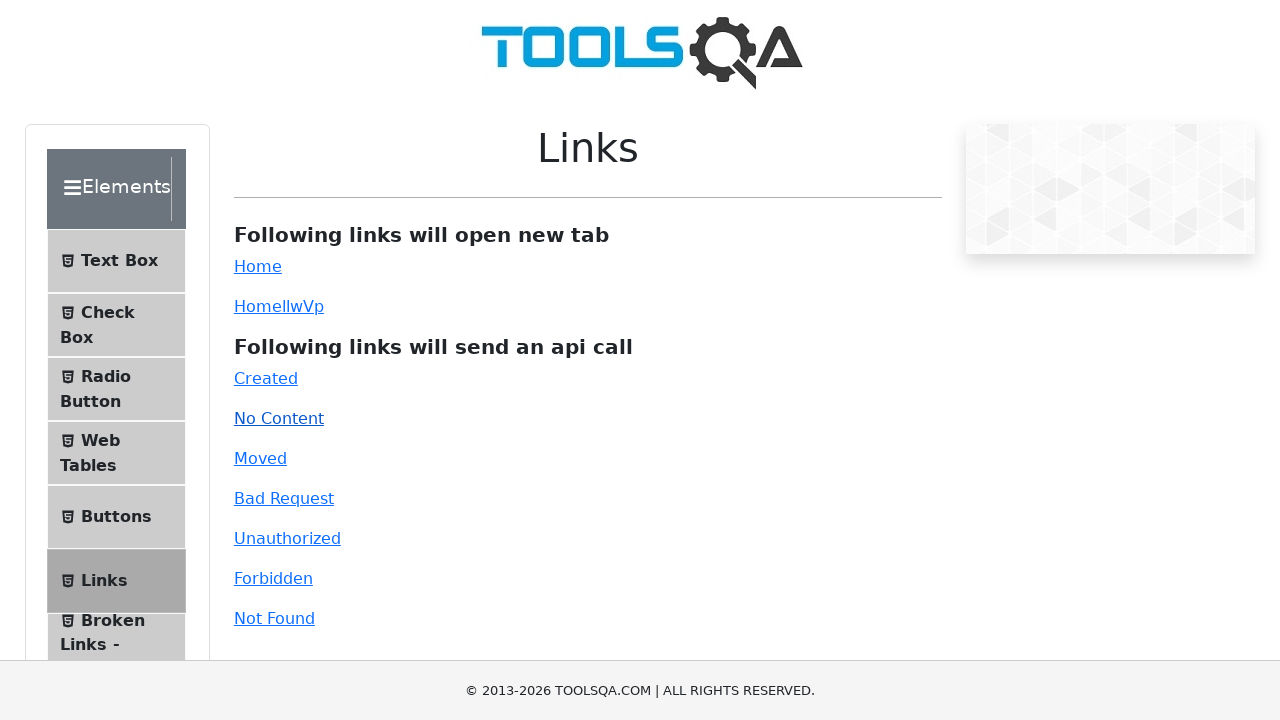

Response message appeared showing 204 No Content status
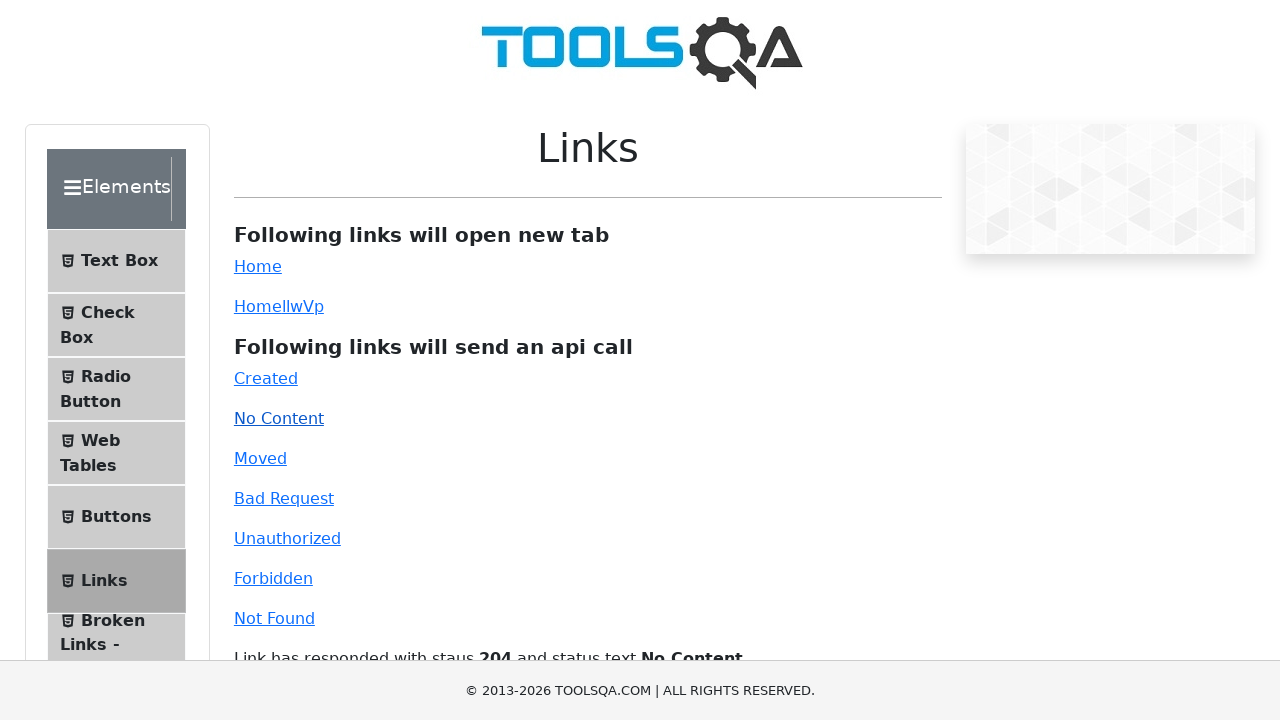

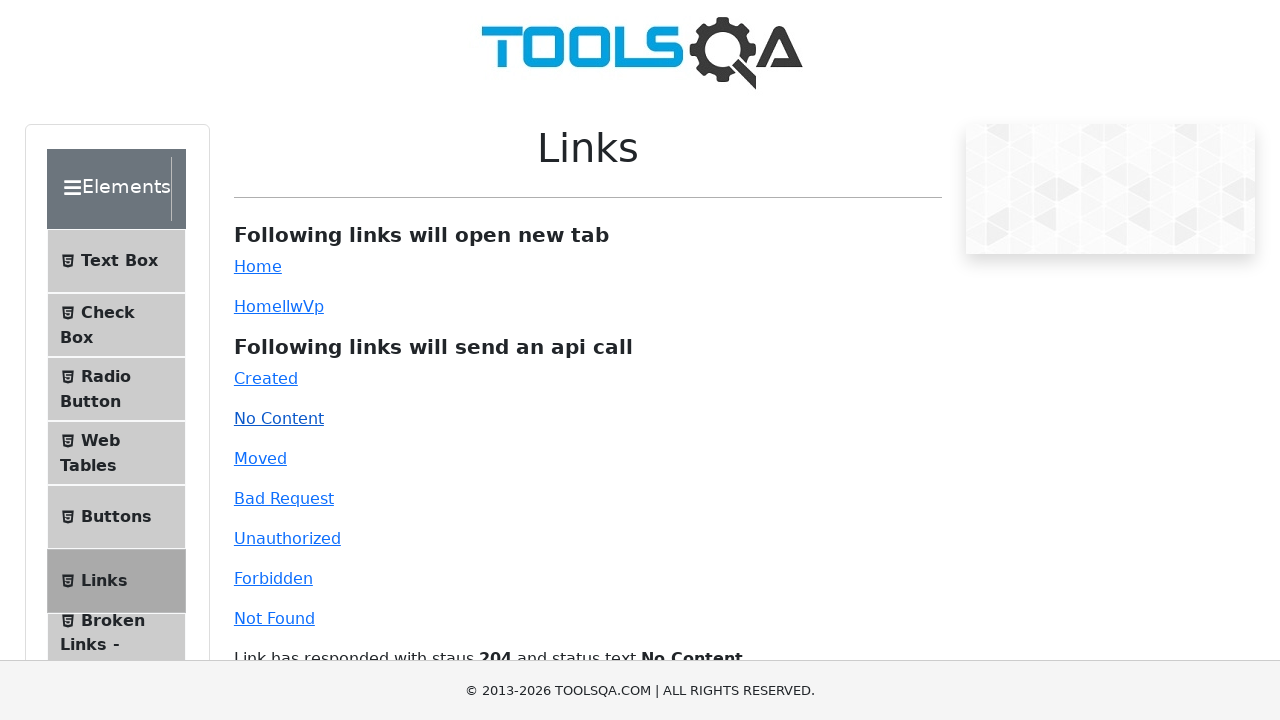